Tests context menu functionality by navigating to the Context Menu page, right-clicking on a specific element, and verifying the alert message

Starting URL: https://the-internet.herokuapp.com/

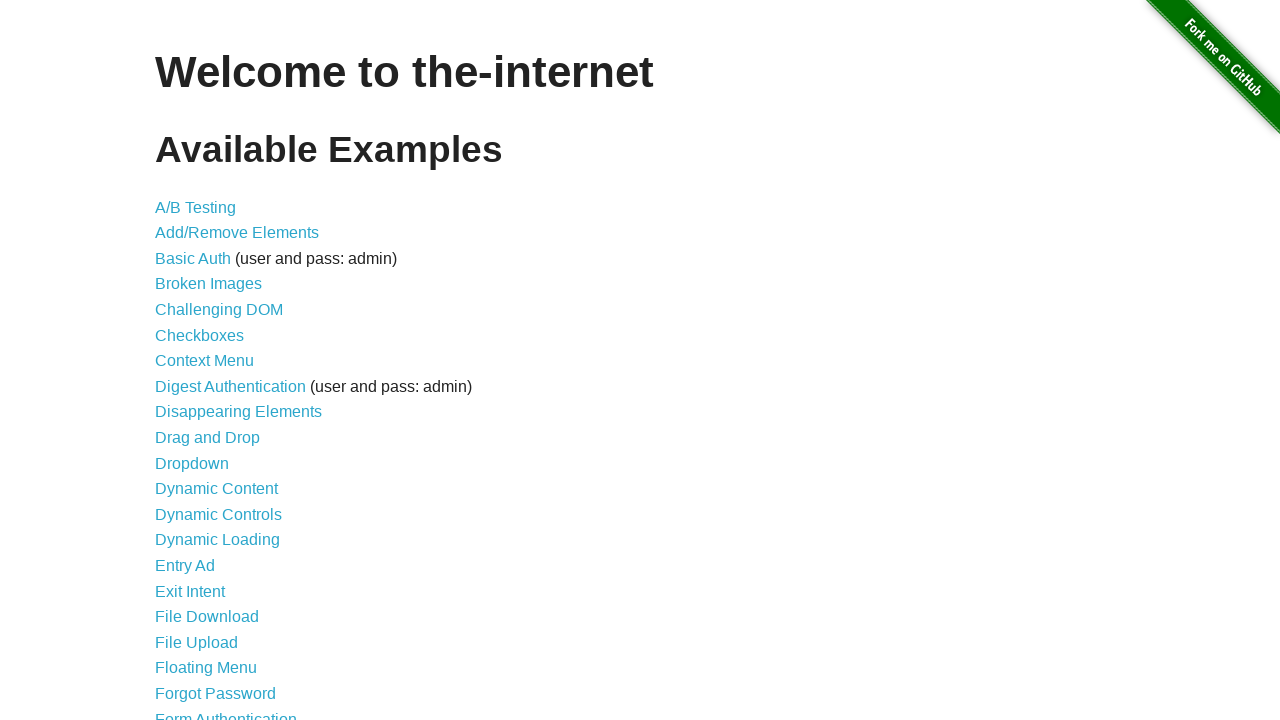

Clicked on the Context Menu link at (204, 361) on text=Context Menu
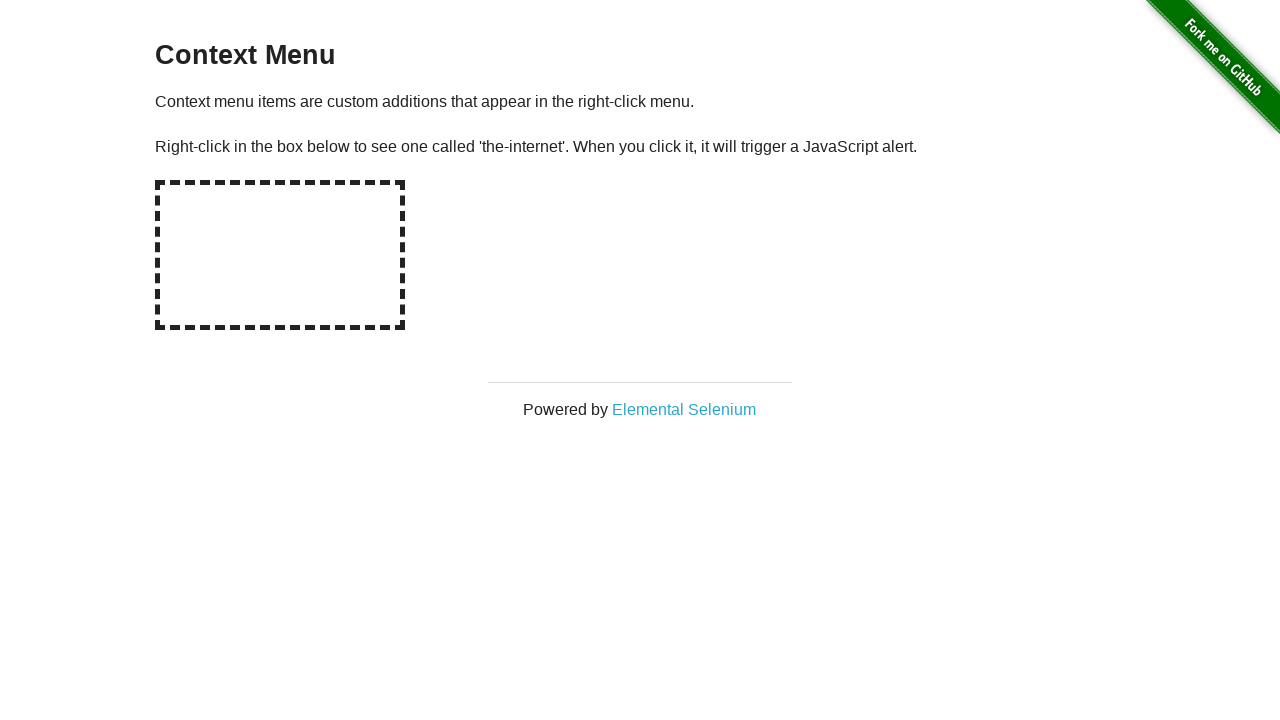

Right-clicked on the hot-spot element at (280, 255) on #hot-spot
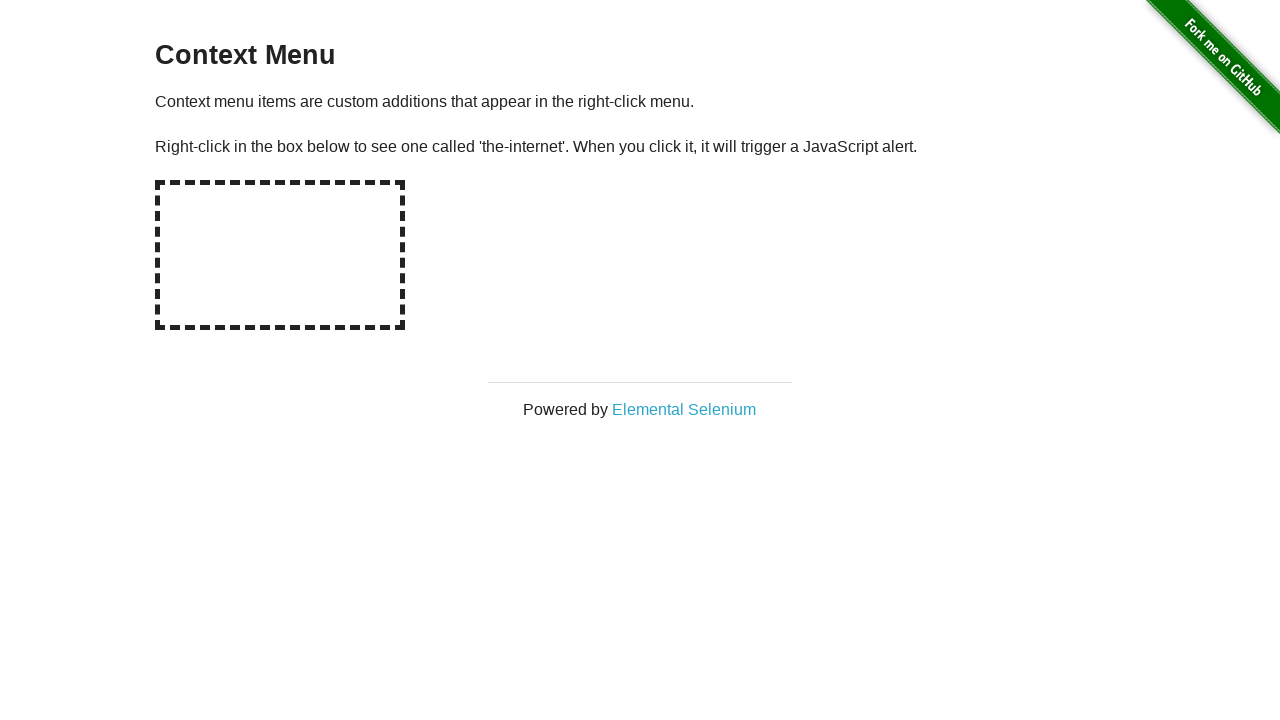

Set up dialog handler to accept alerts
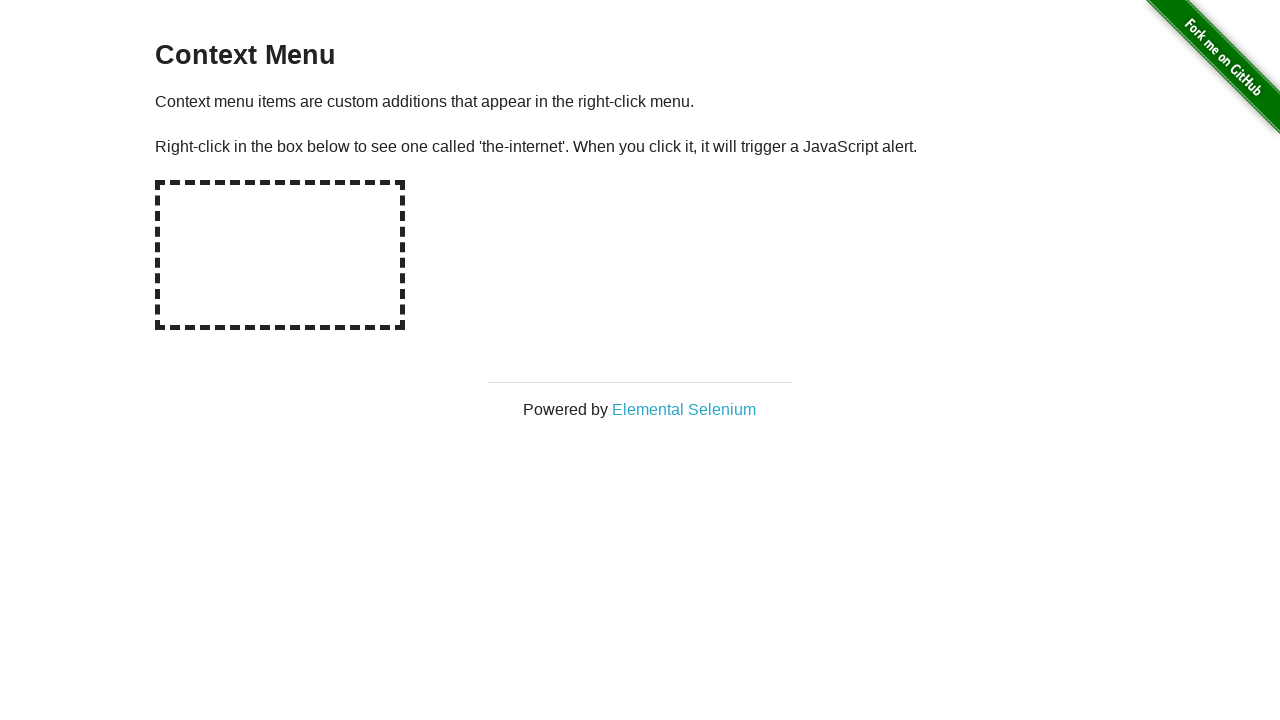

Right-clicked on hot-spot again to trigger the alert dialog at (280, 255) on #hot-spot
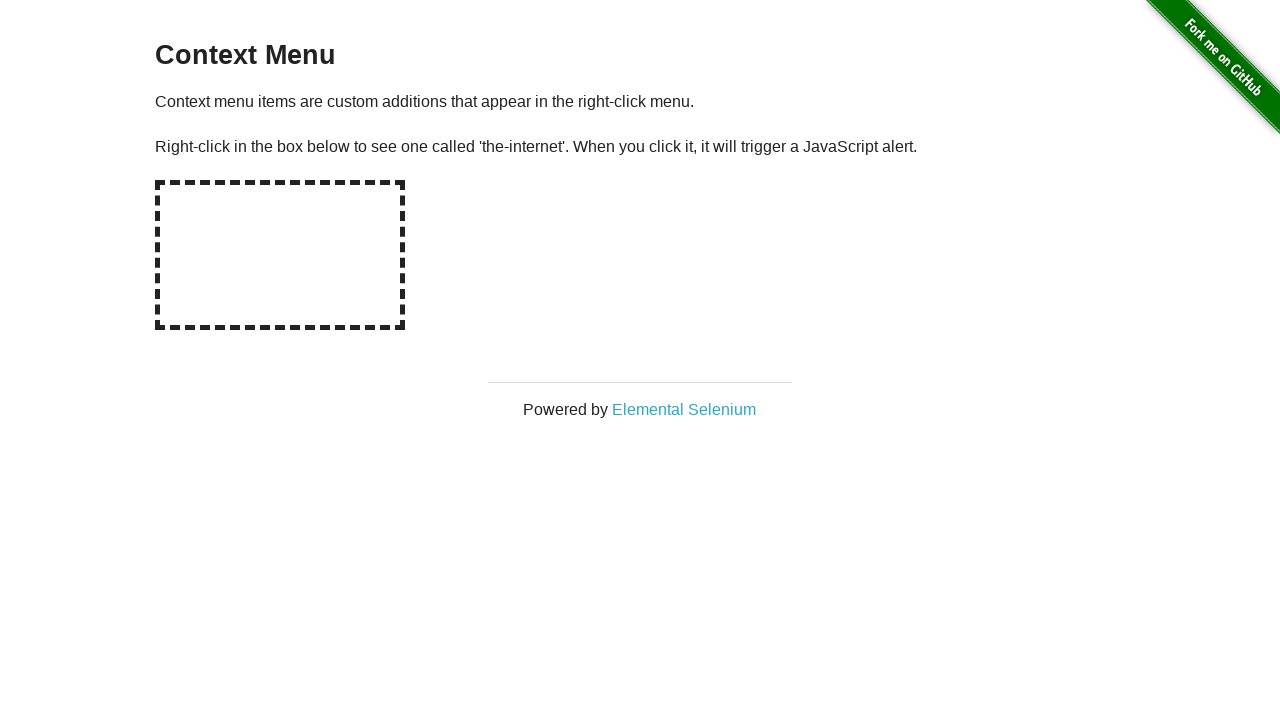

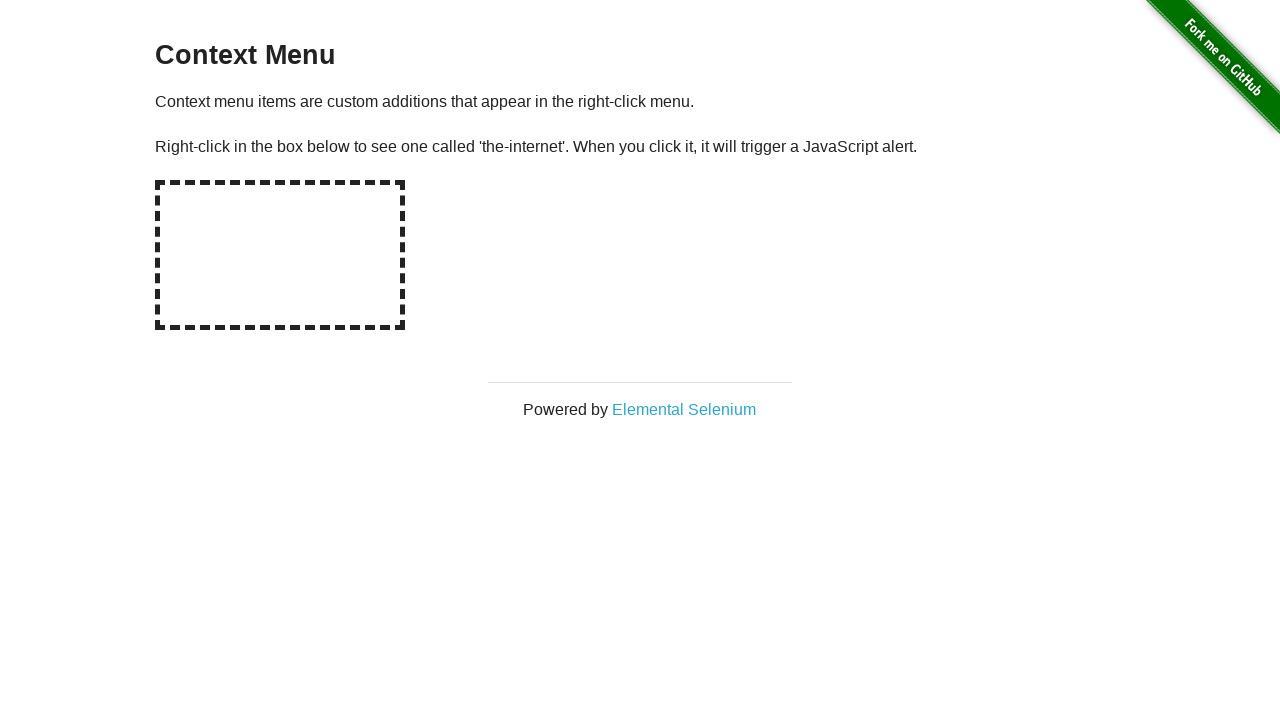